Tests clearing the complete state of all items by checking and then unchecking the toggle all checkbox

Starting URL: https://demo.playwright.dev/todomvc

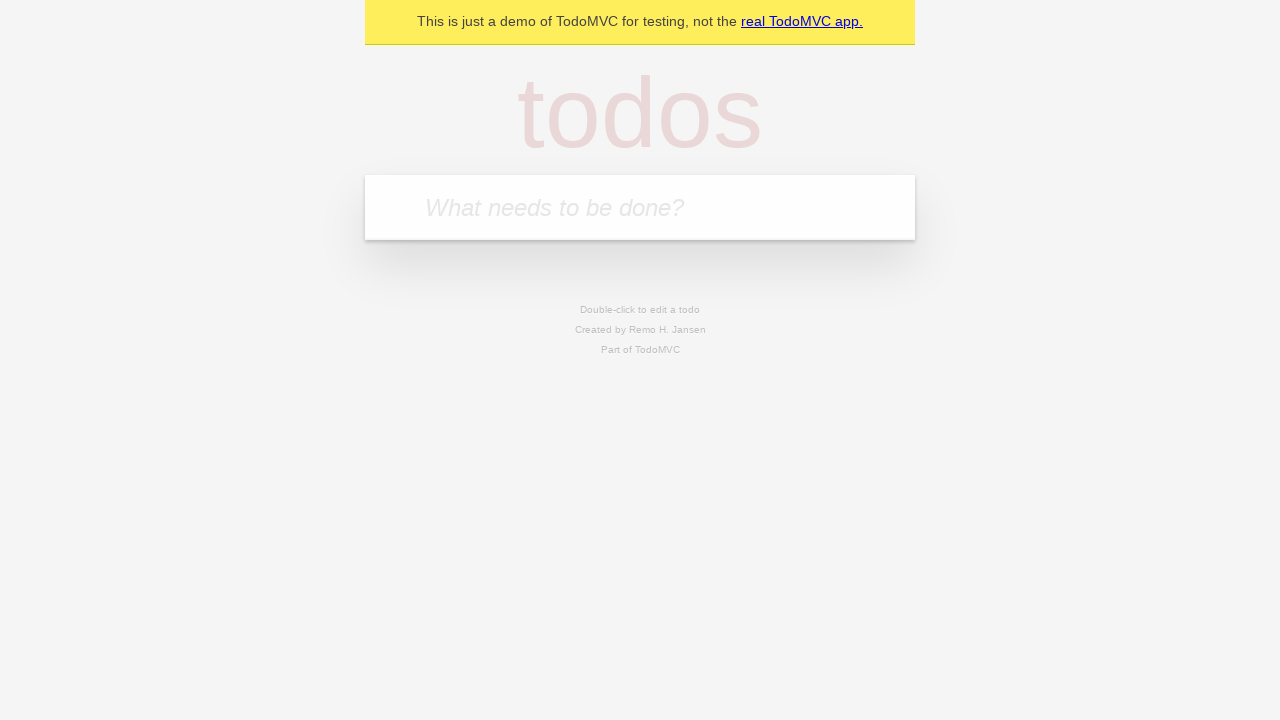

Filled todo input with 'buy some cheese' on internal:attr=[placeholder="What needs to be done?"i]
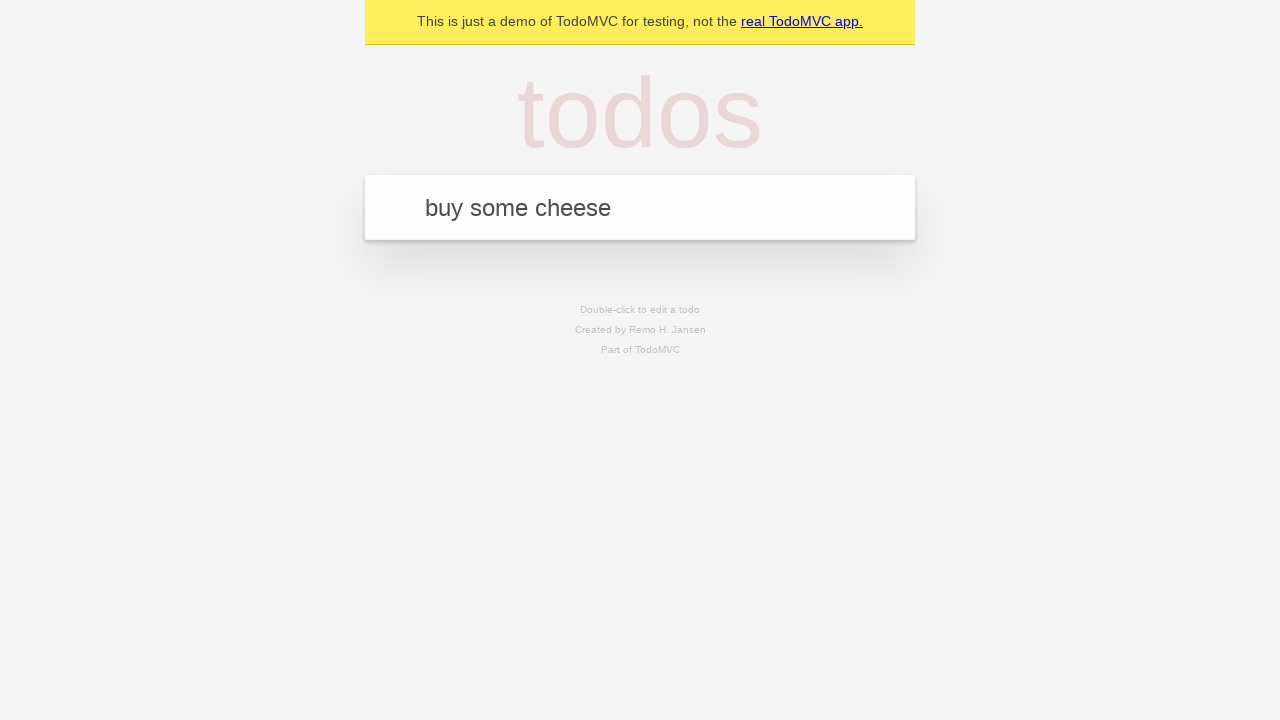

Pressed Enter to add first todo item on internal:attr=[placeholder="What needs to be done?"i]
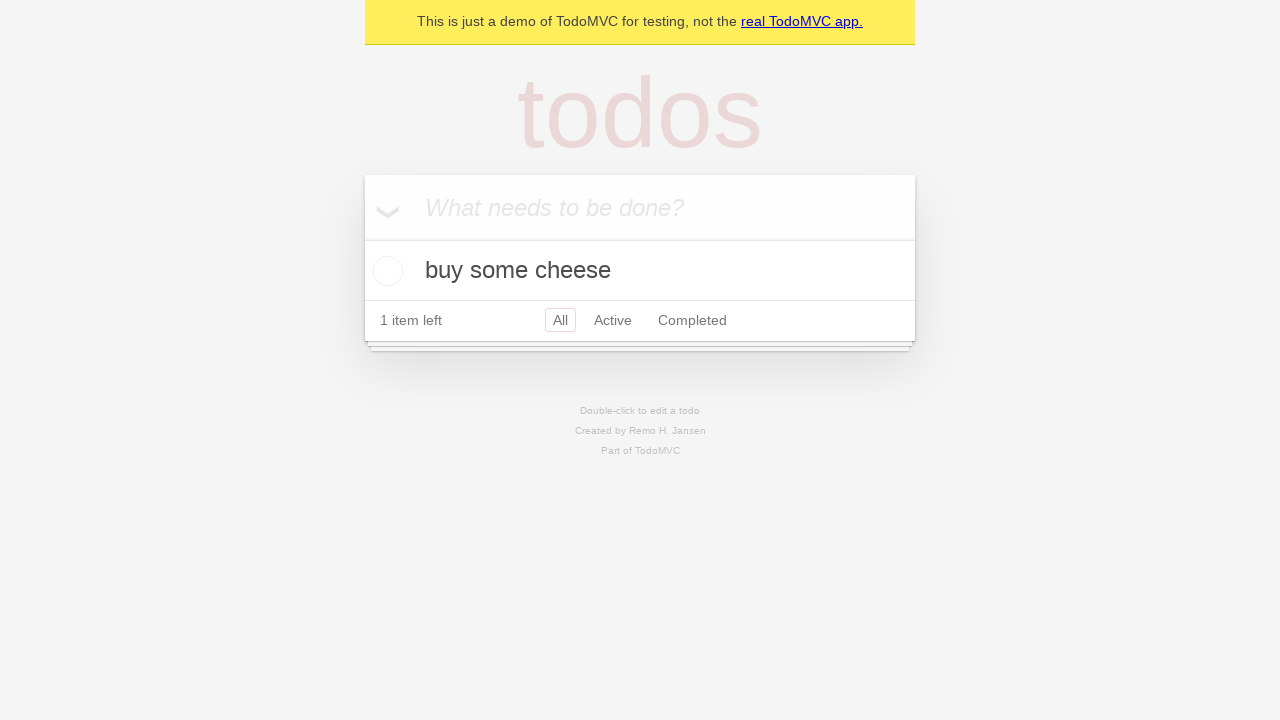

Filled todo input with 'feed the cat' on internal:attr=[placeholder="What needs to be done?"i]
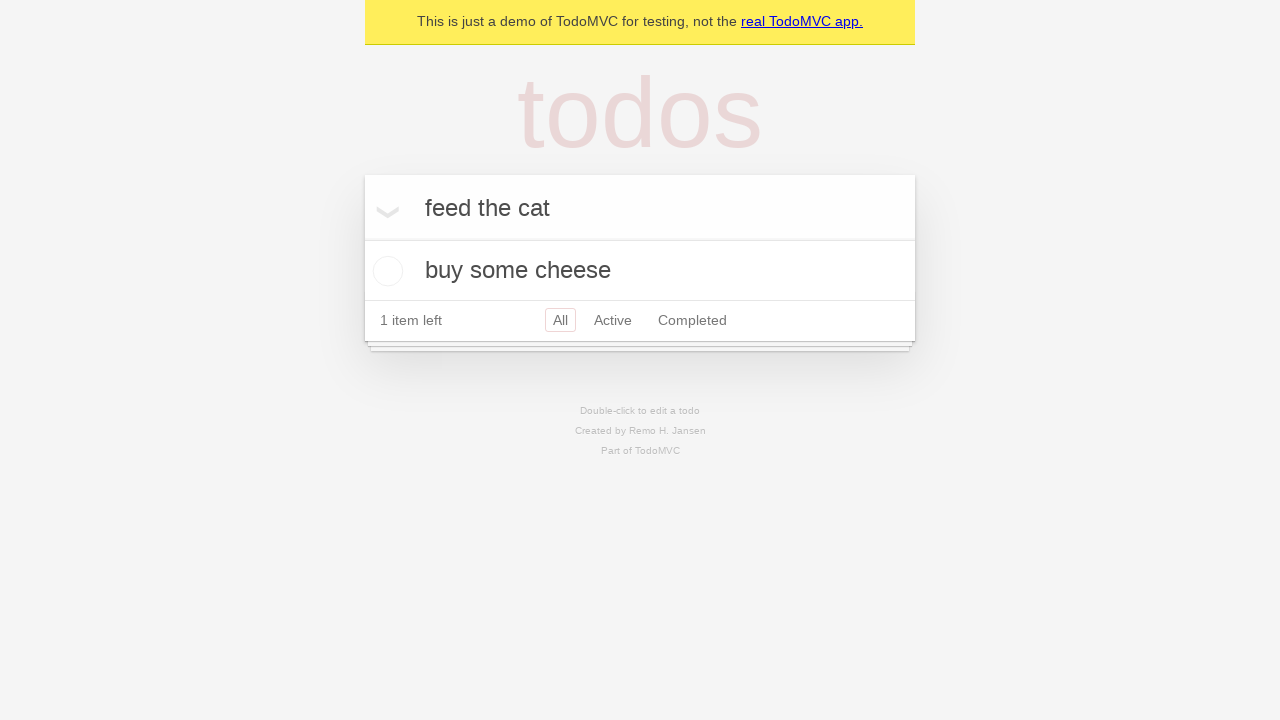

Pressed Enter to add second todo item on internal:attr=[placeholder="What needs to be done?"i]
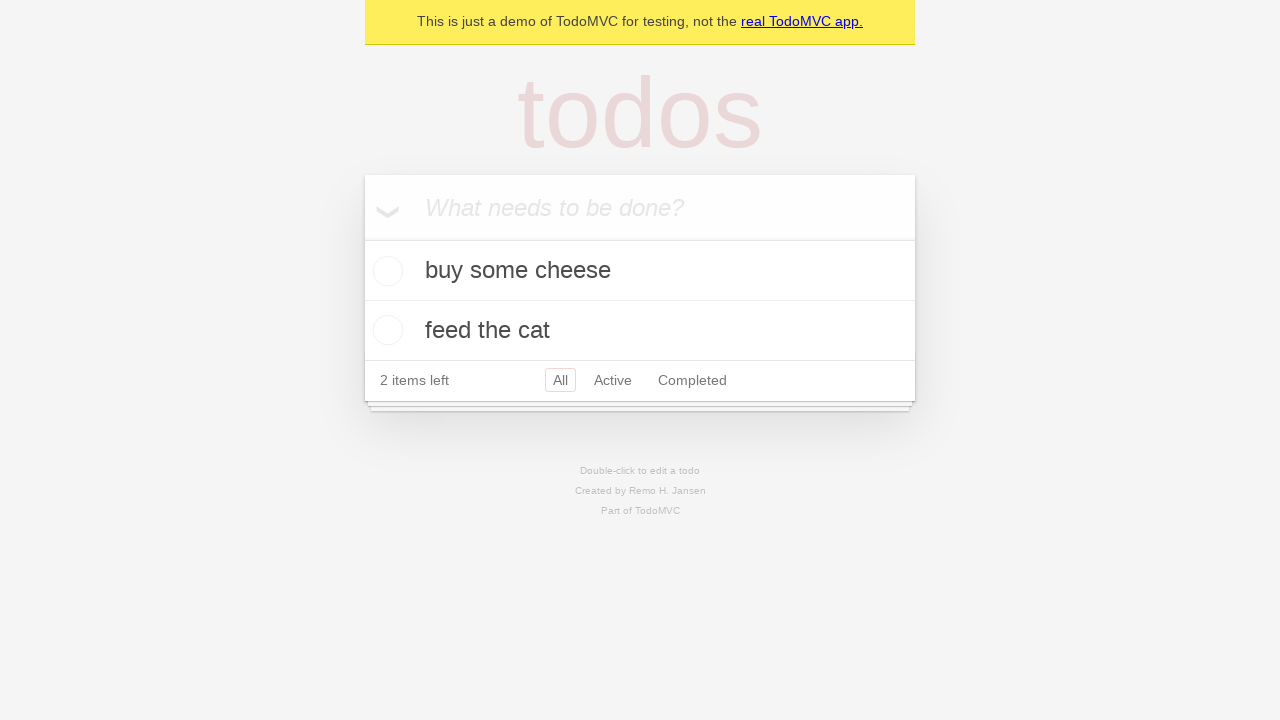

Filled todo input with 'book a doctors appointment' on internal:attr=[placeholder="What needs to be done?"i]
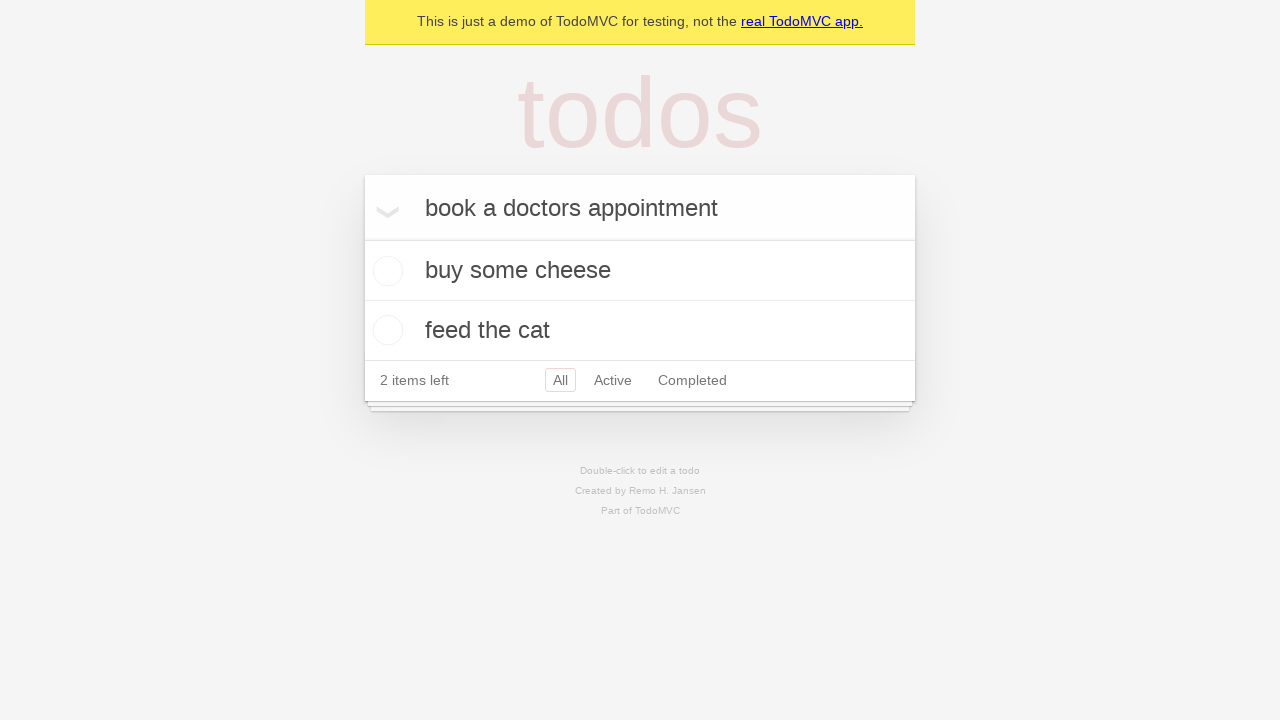

Pressed Enter to add third todo item on internal:attr=[placeholder="What needs to be done?"i]
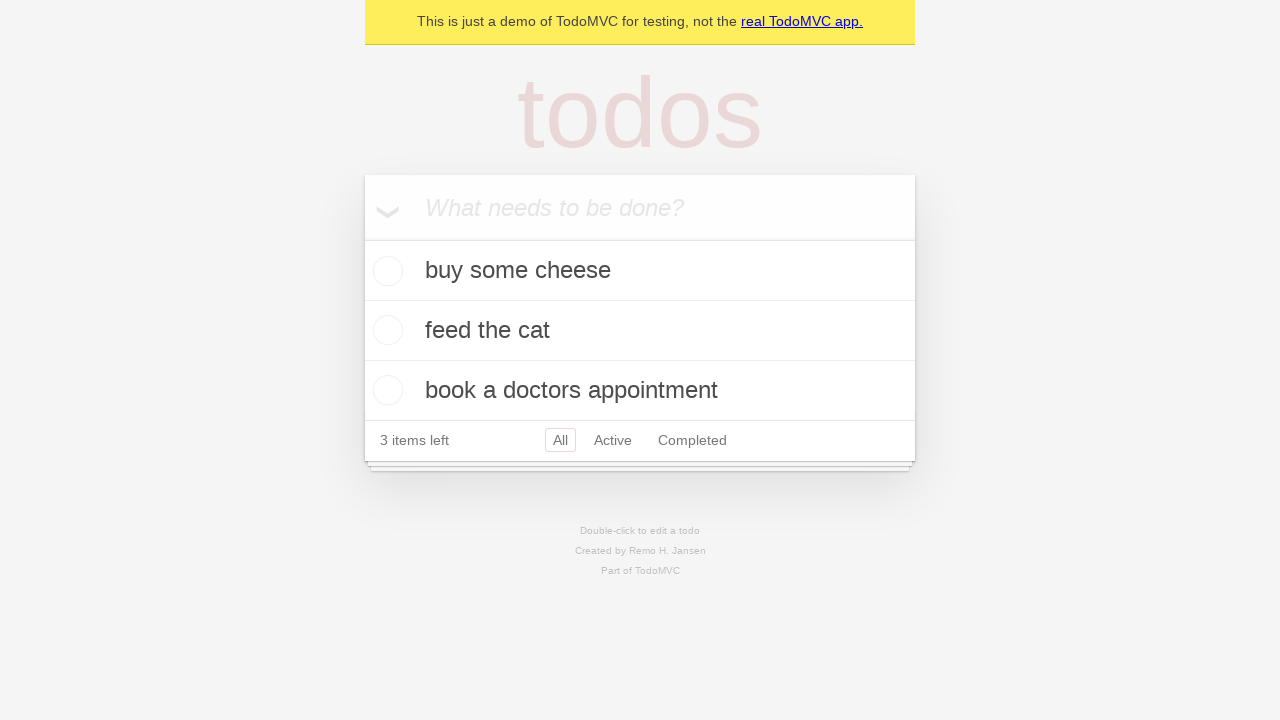

Checked toggle all checkbox to mark all items as complete at (362, 238) on internal:label="Mark all as complete"i
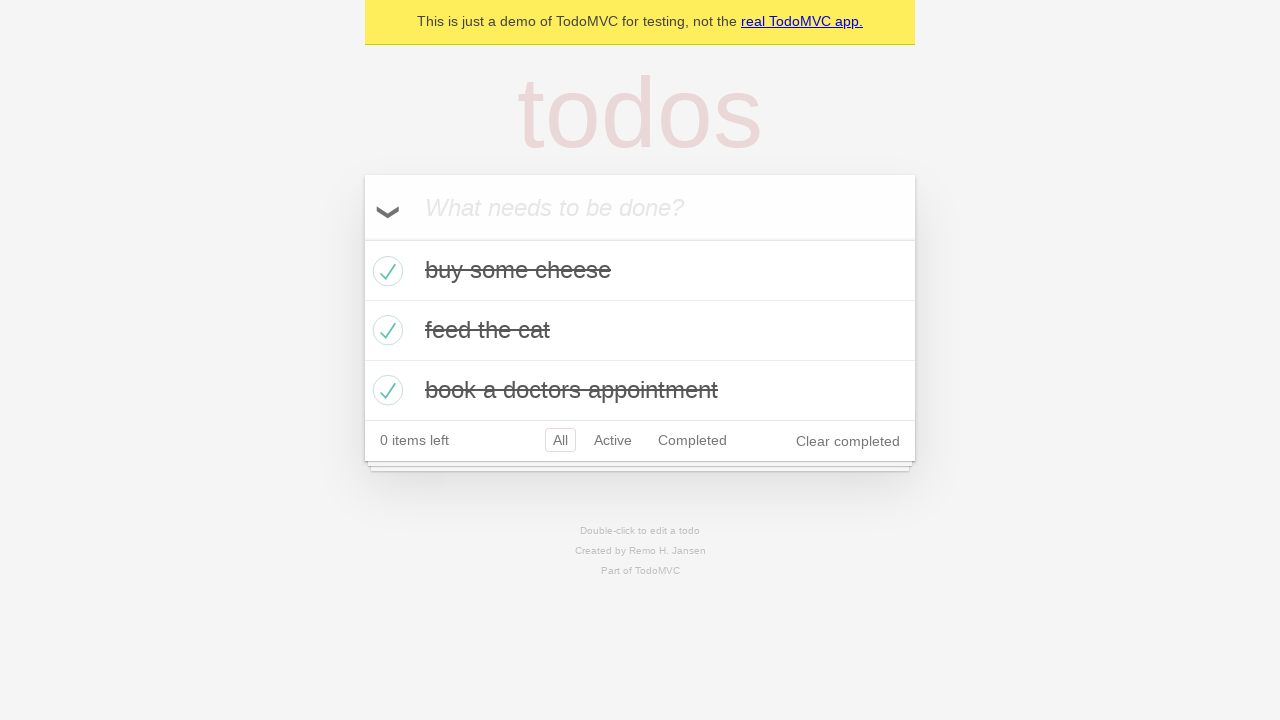

Unchecked toggle all checkbox to clear complete state of all items at (362, 238) on internal:label="Mark all as complete"i
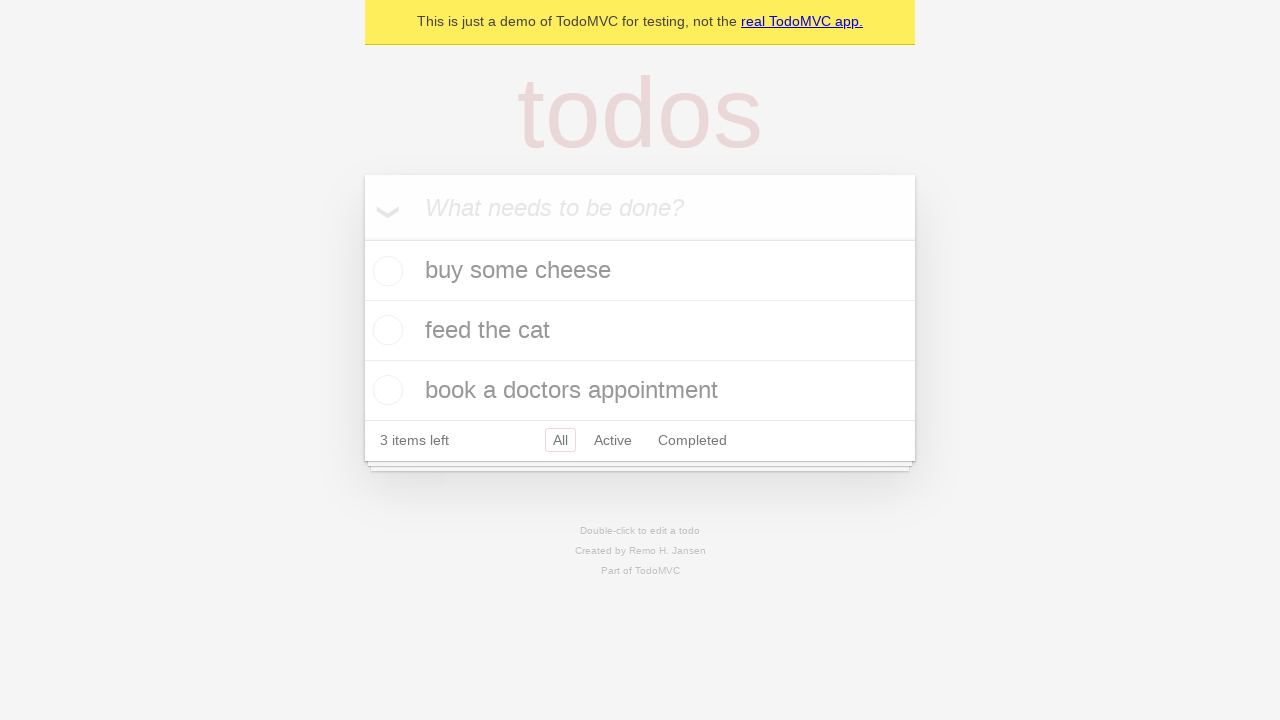

Waited for todo items to be visible
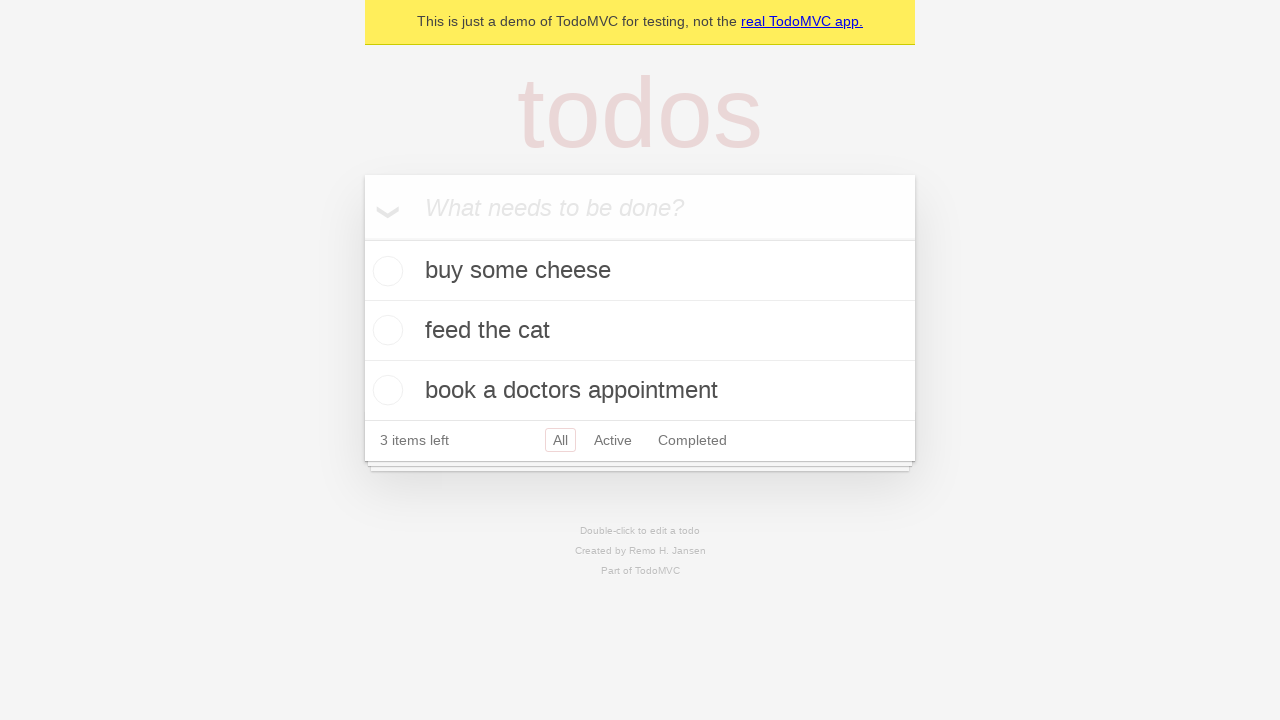

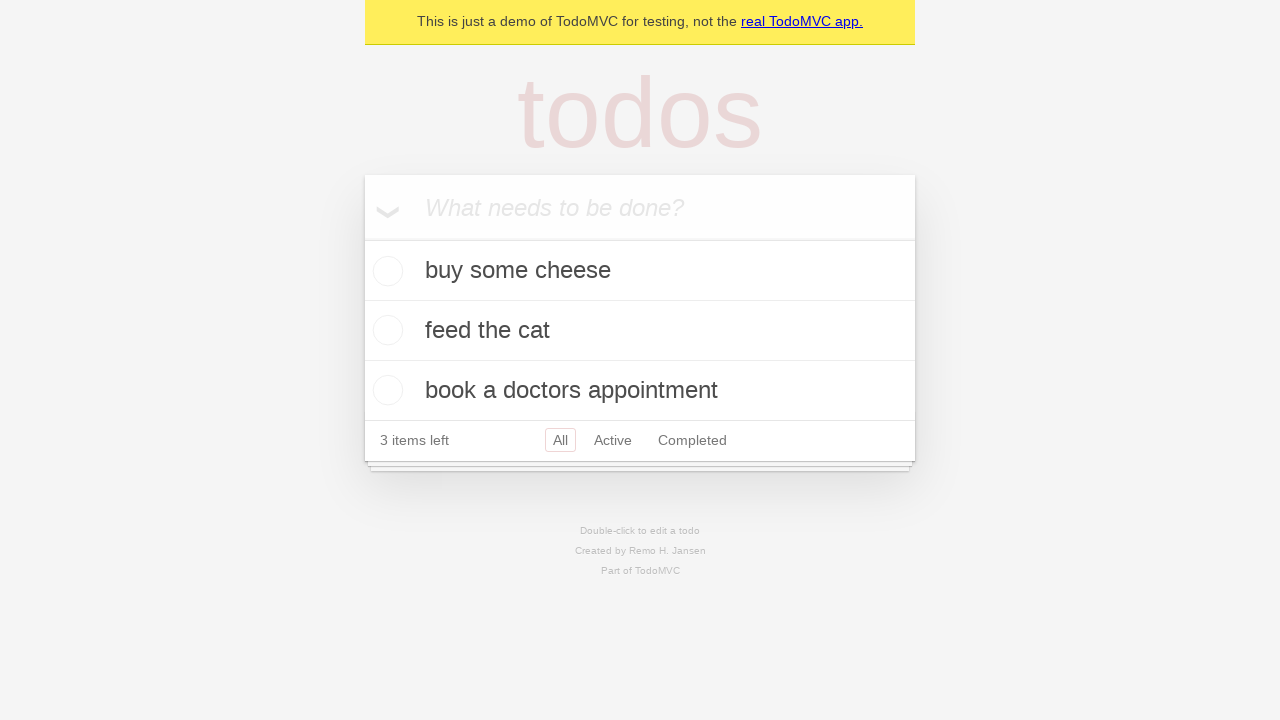